Navigates to the Selenium documentation website and scrolls to the News section

Starting URL: https://www.selenium.dev/

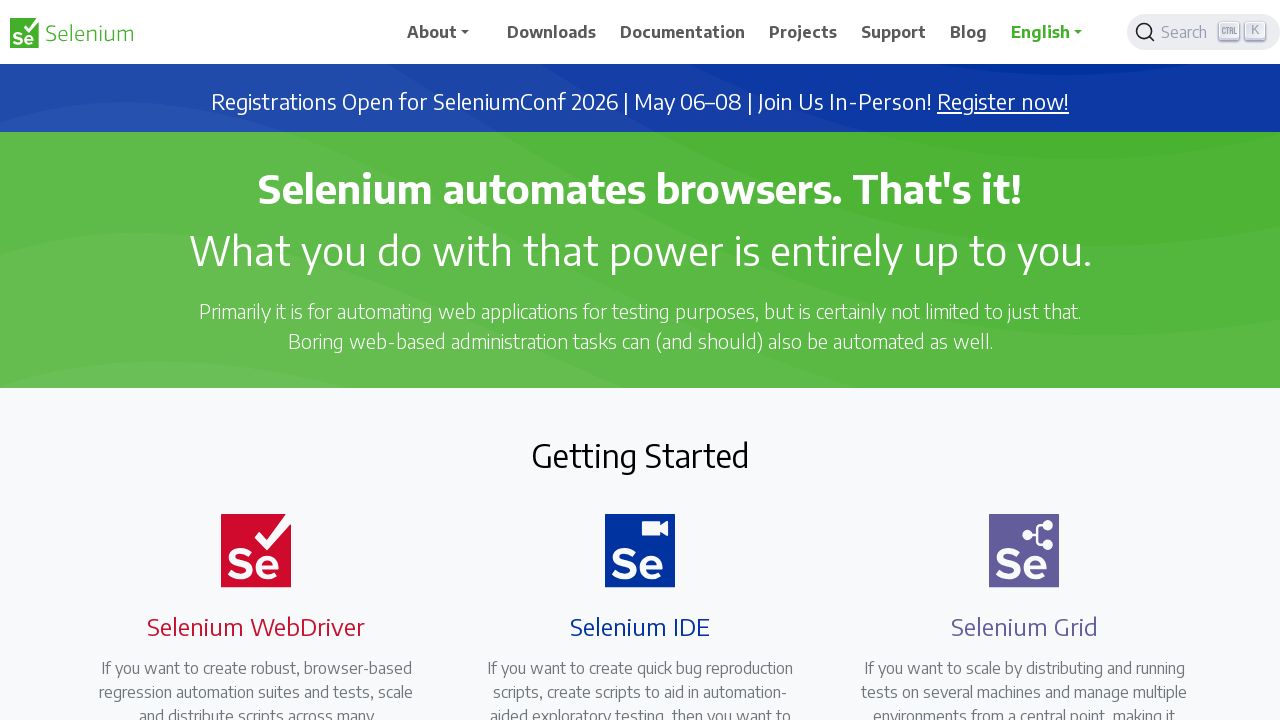

Navigated to Selenium documentation website
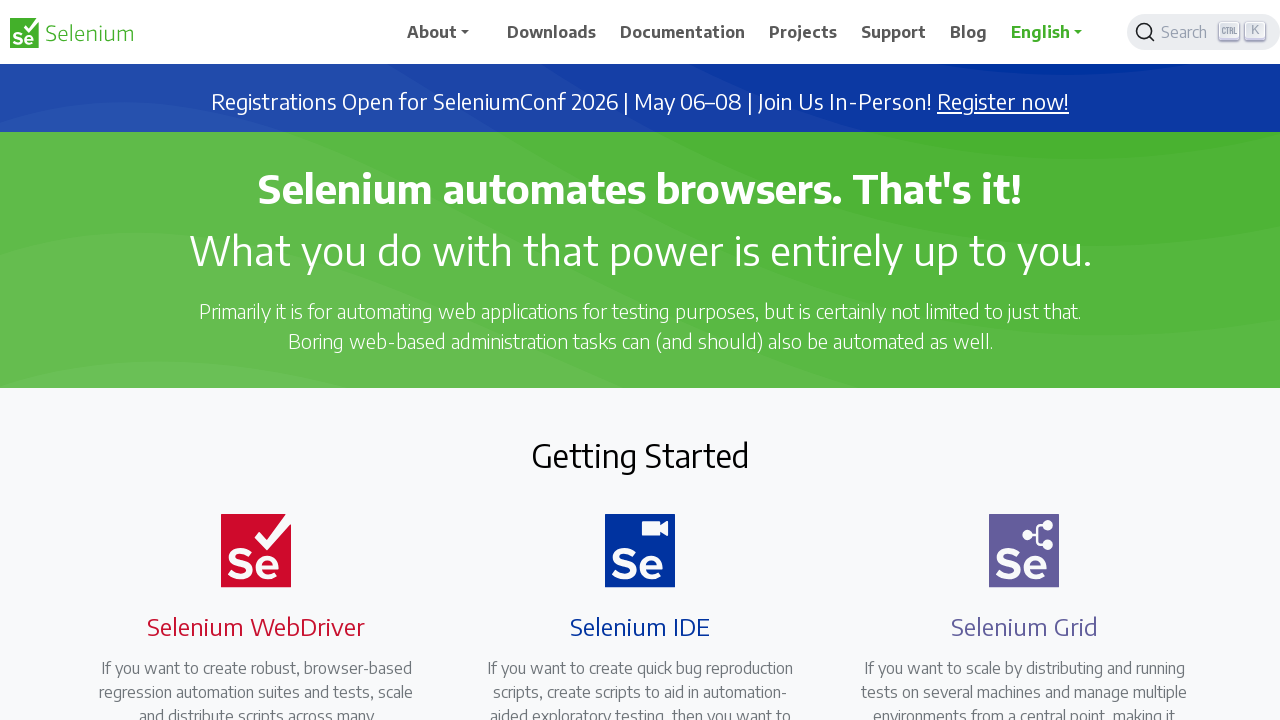

Located News section heading element
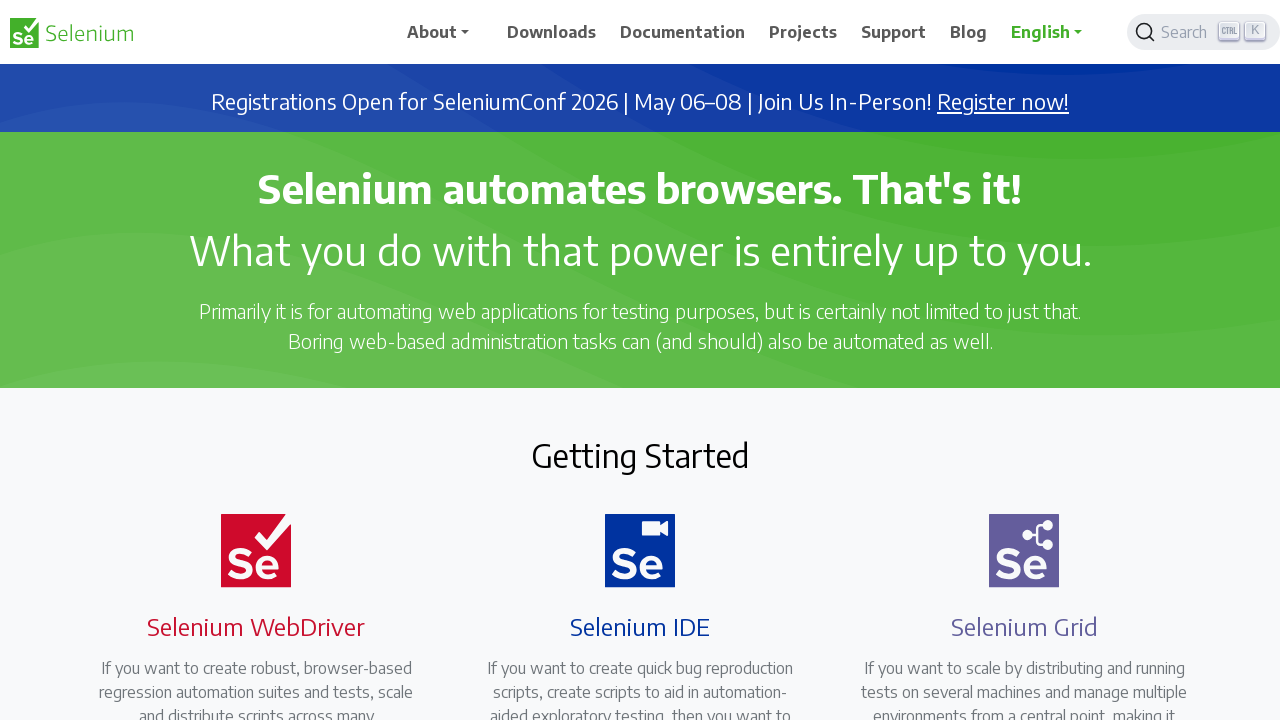

Scrolled to News section
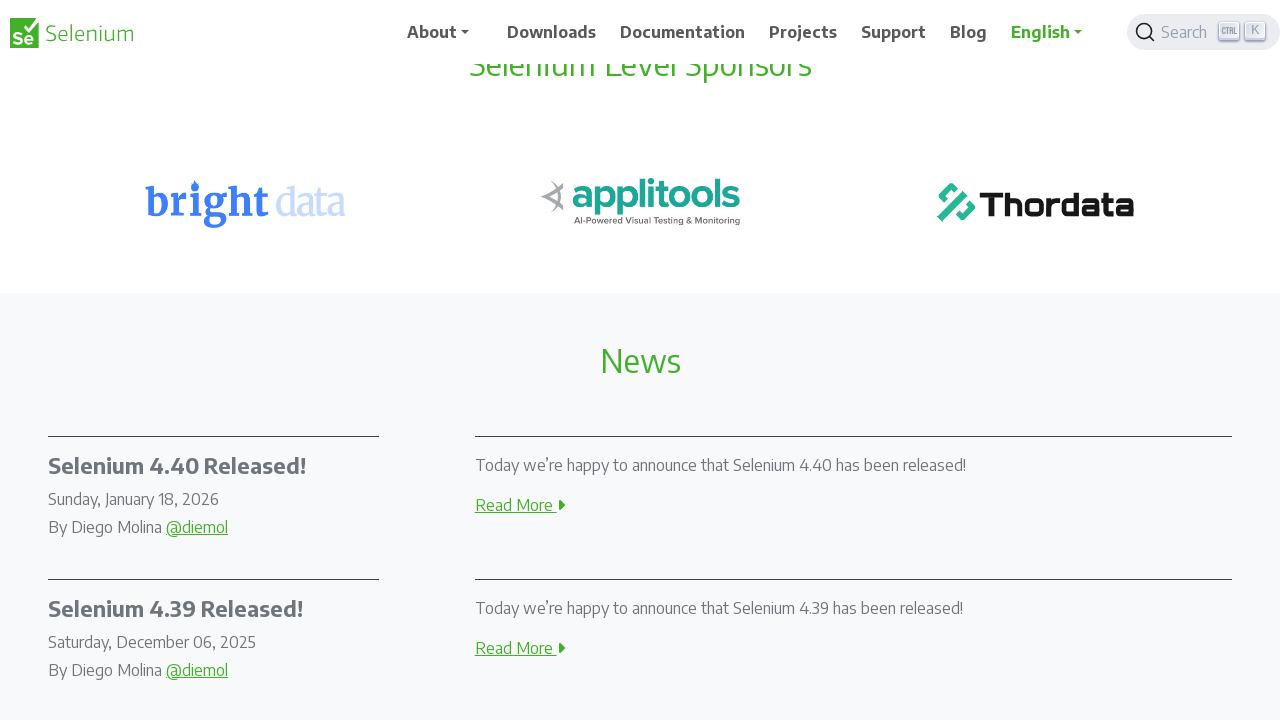

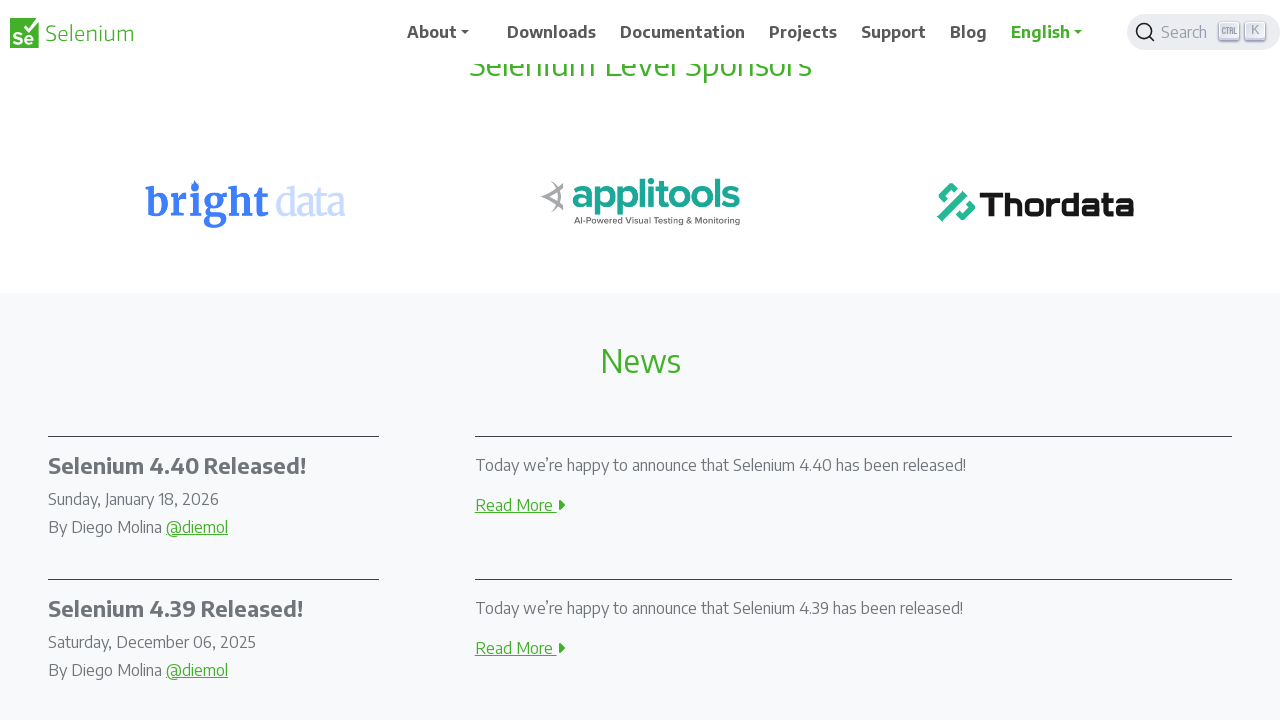